Intercepts and modifies the tags API response by prepending a custom tag, then verifies the navbar is visible

Starting URL: https://realworld.qa.guru/

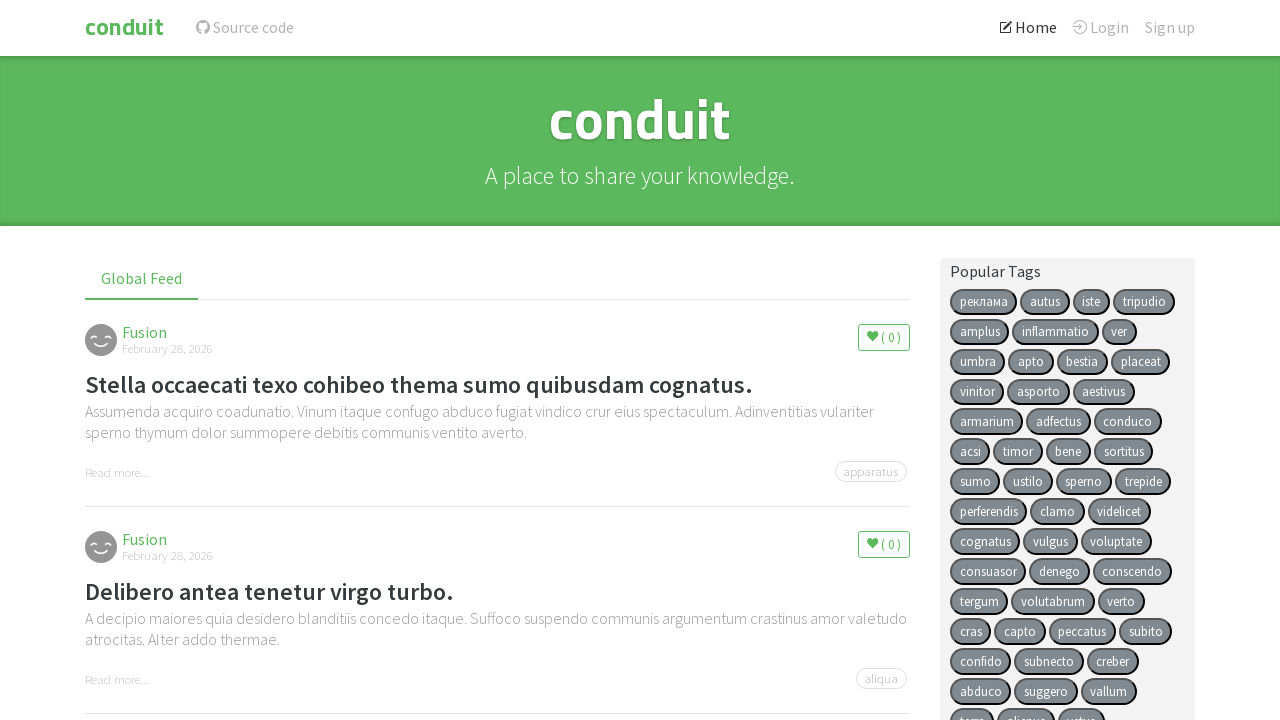

Set up route handler to intercept and modify tags API response with custom tag 'пятничка'
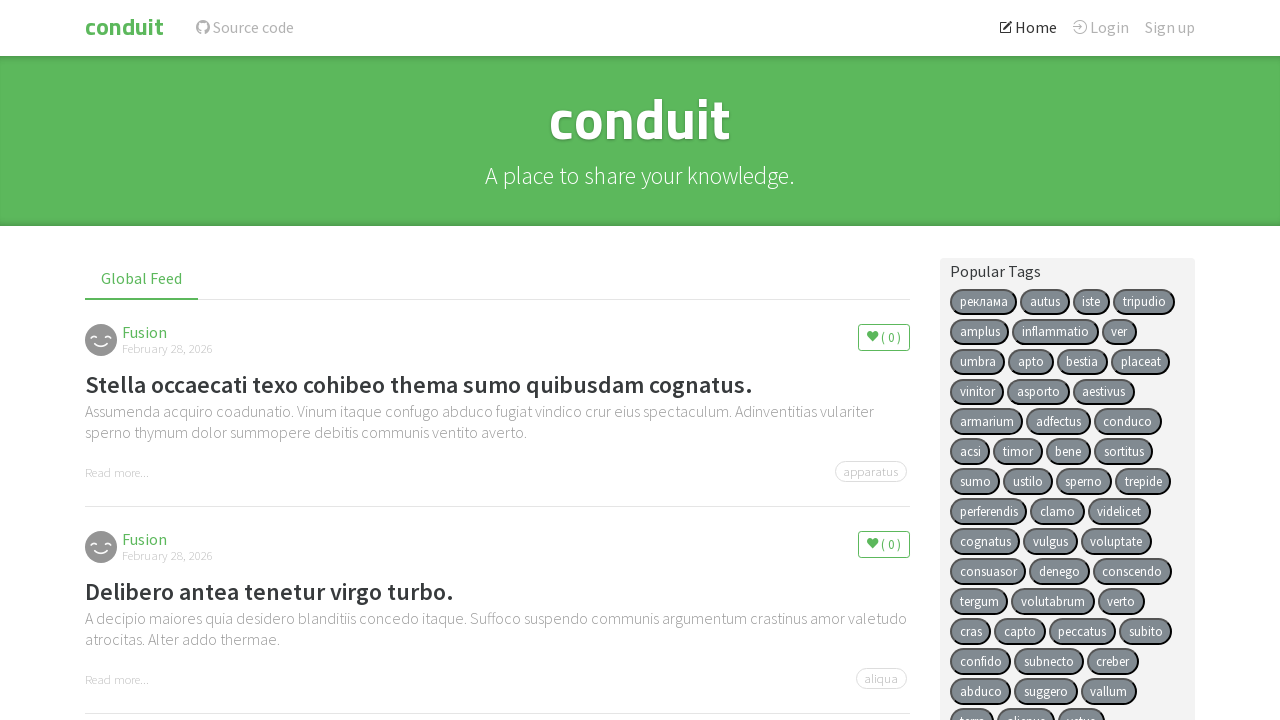

Navigated to https://realworld.qa.guru/
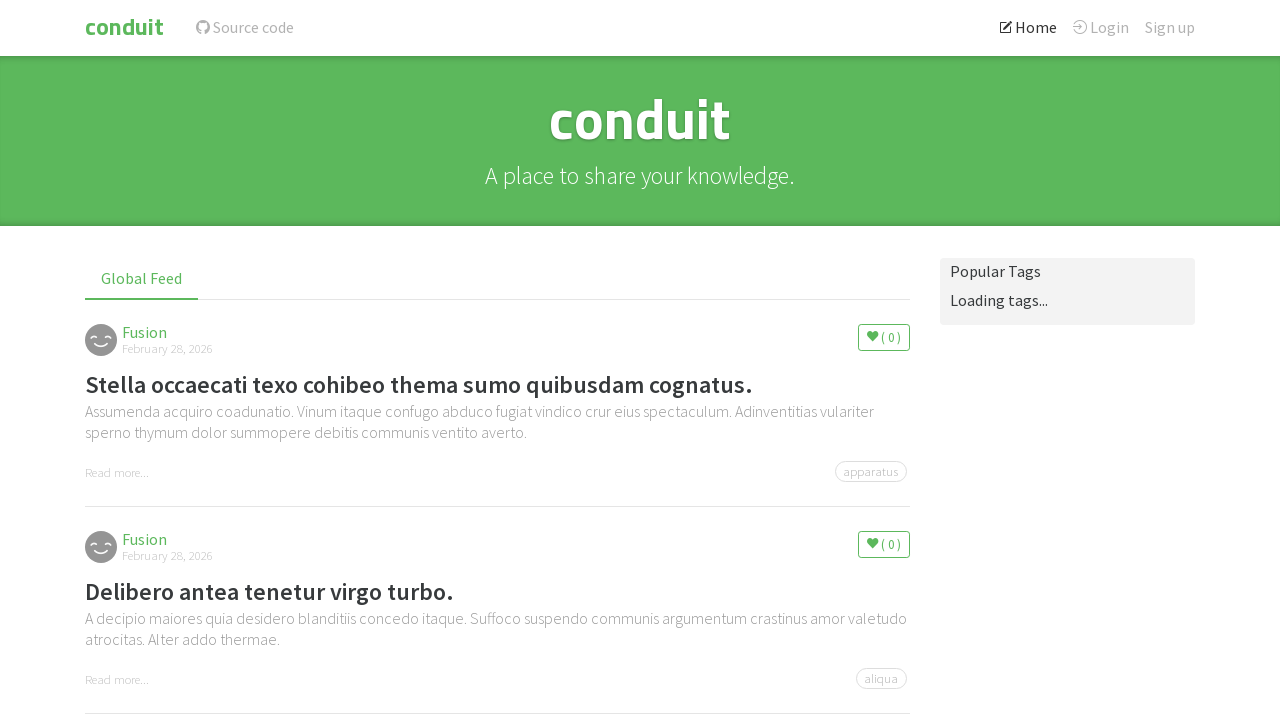

Navbar brand element became visible
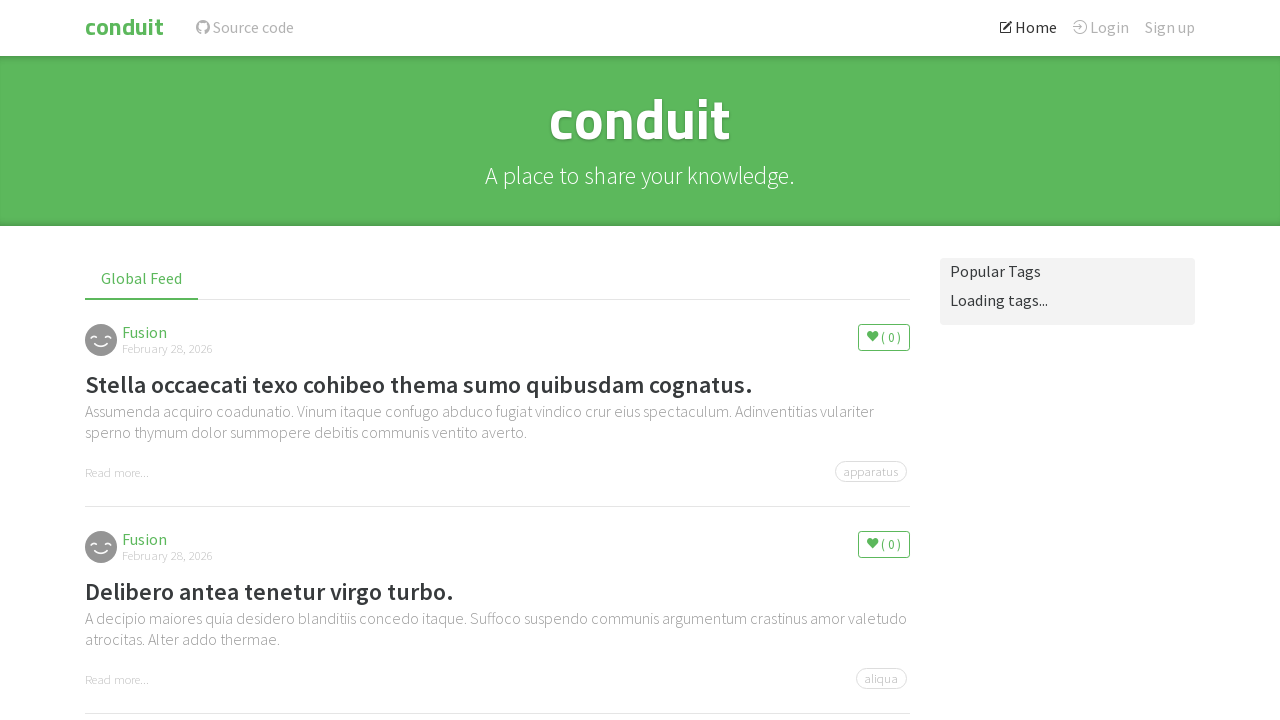

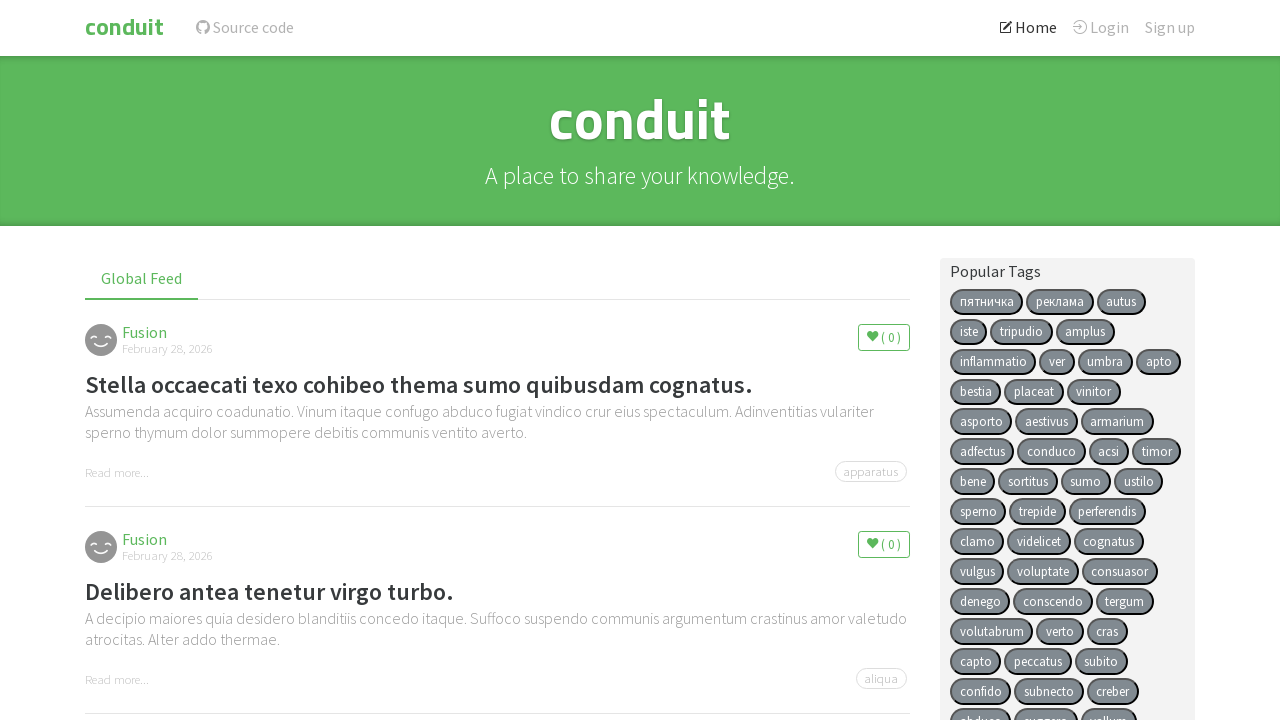